Tests that new todo items are appended to the bottom of the list and the counter shows correct count

Starting URL: https://demo.playwright.dev/todomvc

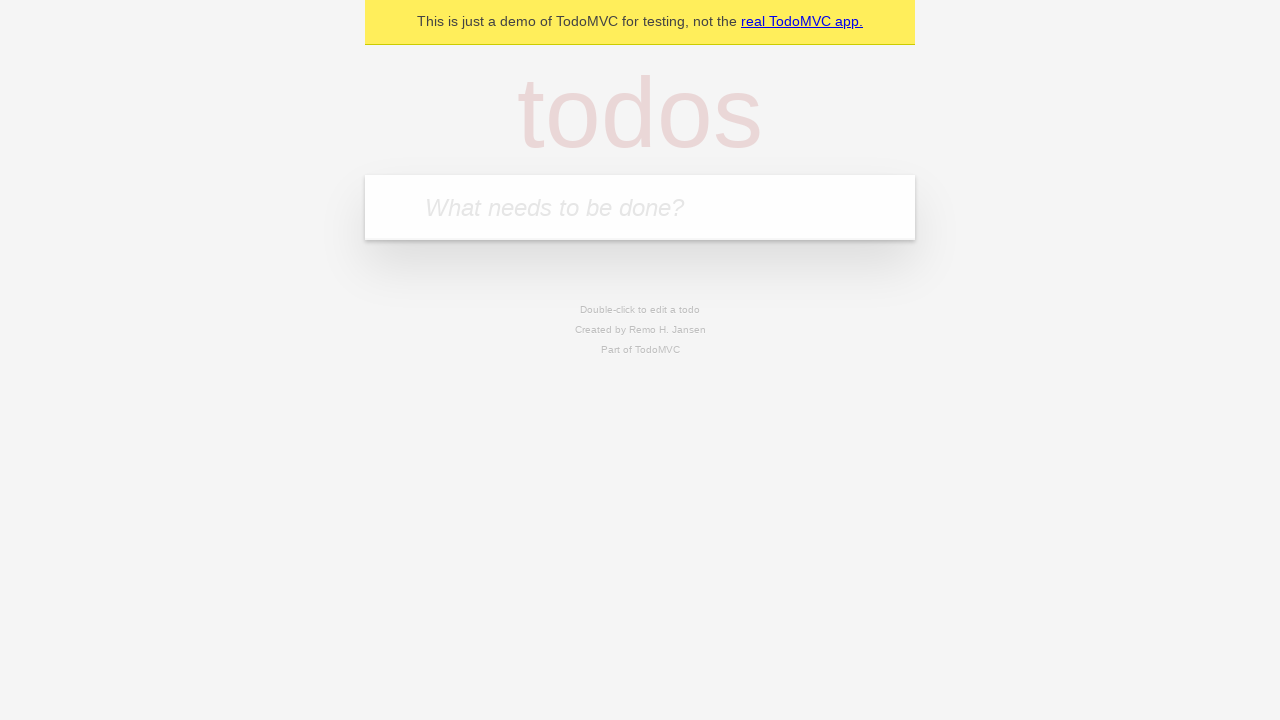

Filled todo input with 'buy some cheese' on internal:attr=[placeholder="What needs to be done?"i]
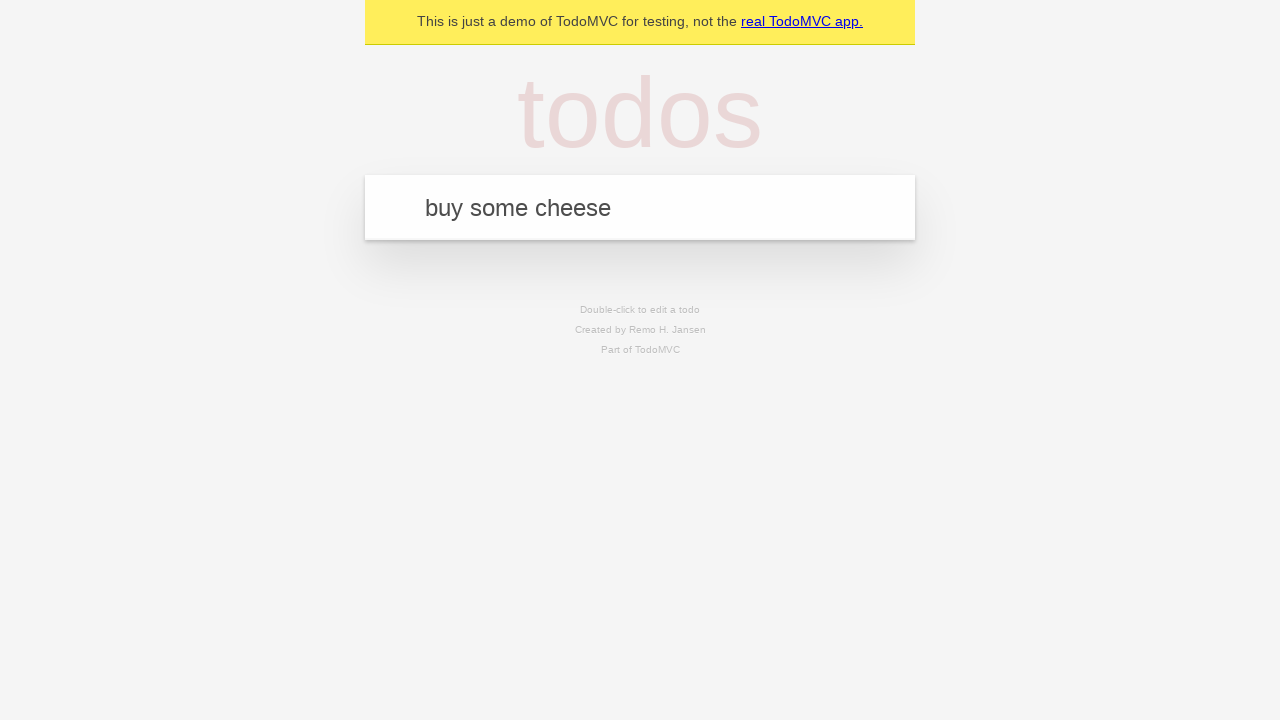

Pressed Enter to add first todo item on internal:attr=[placeholder="What needs to be done?"i]
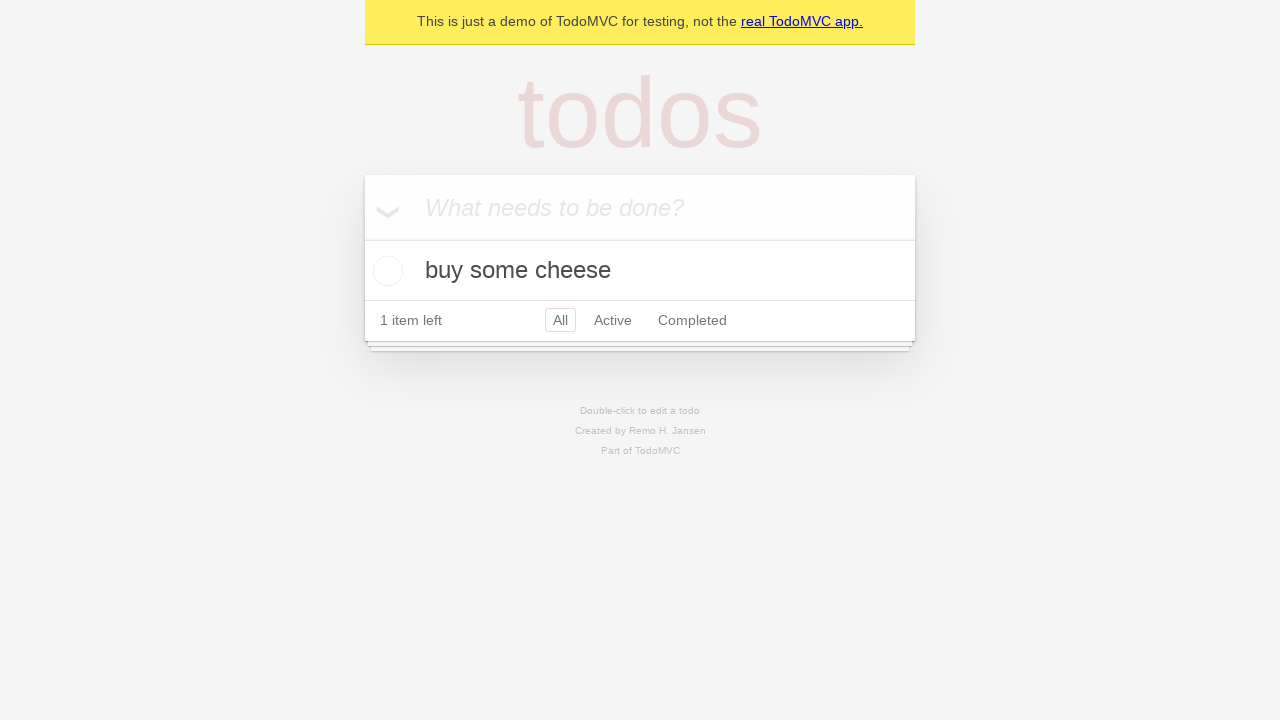

Filled todo input with 'feed the cat' on internal:attr=[placeholder="What needs to be done?"i]
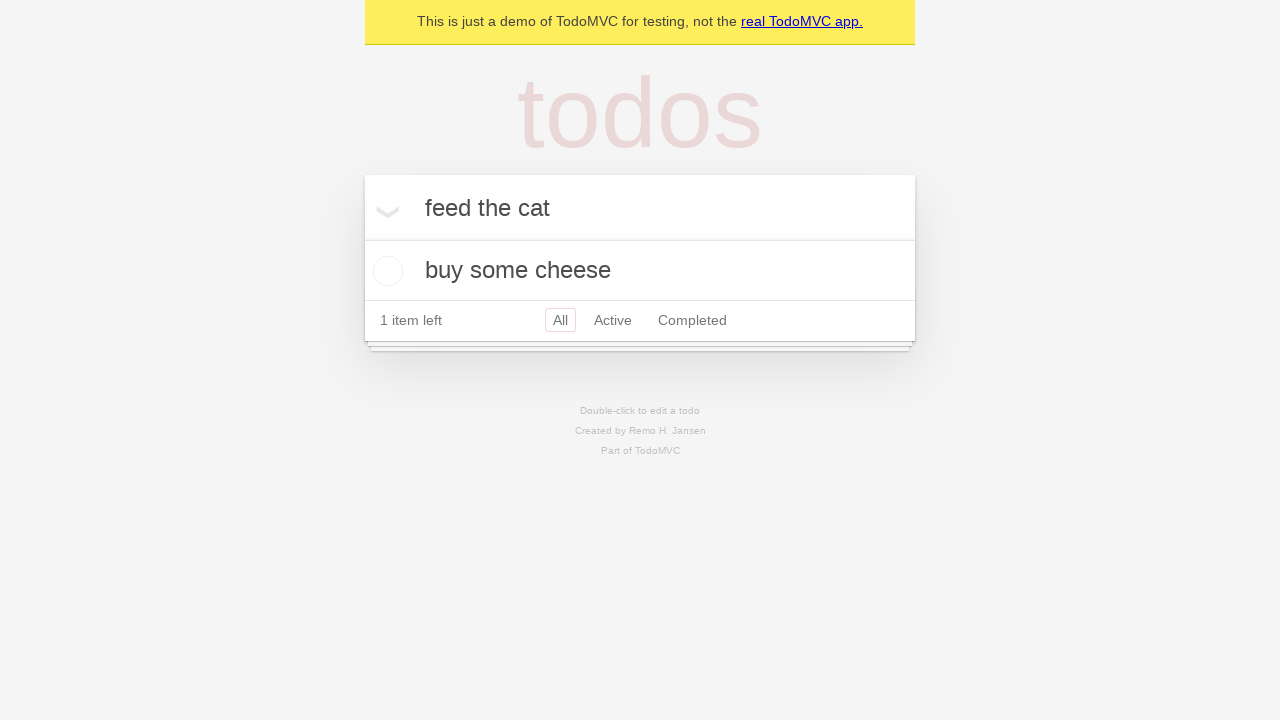

Pressed Enter to add second todo item on internal:attr=[placeholder="What needs to be done?"i]
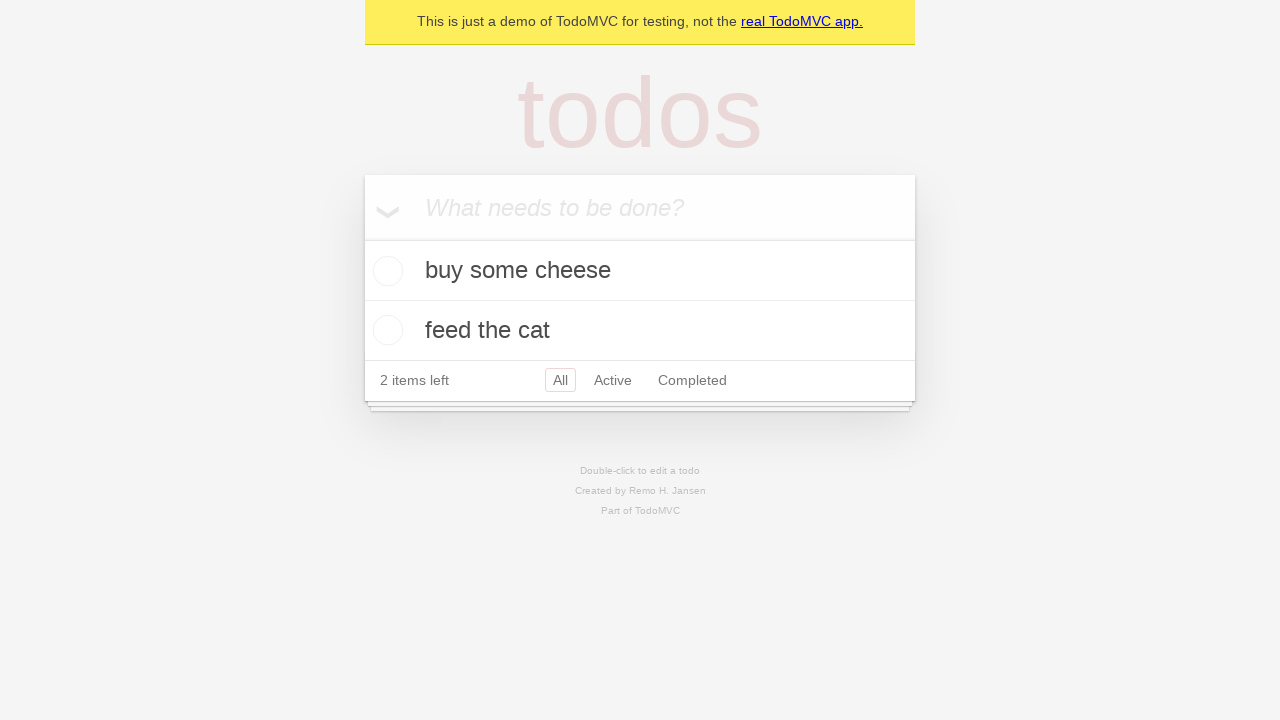

Filled todo input with 'book a doctors appointment' on internal:attr=[placeholder="What needs to be done?"i]
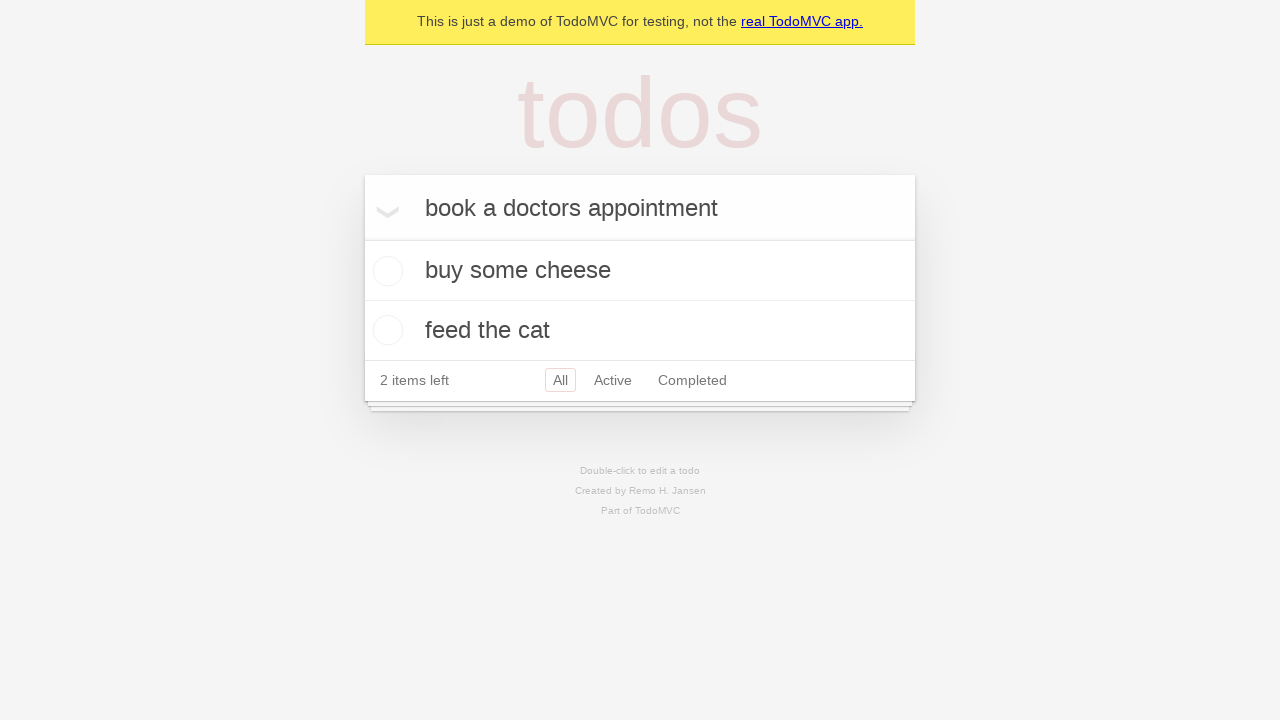

Pressed Enter to add third todo item on internal:attr=[placeholder="What needs to be done?"i]
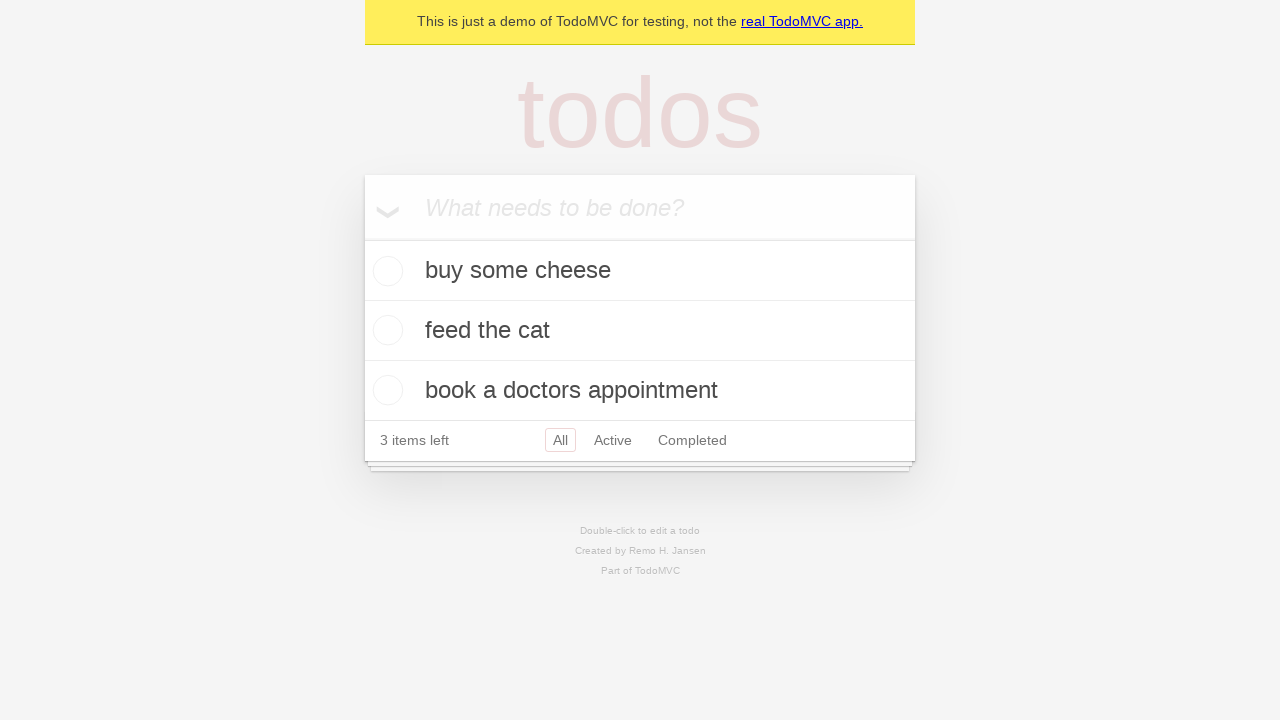

Verified all 3 todo items are displayed with counter showing '3 items left'
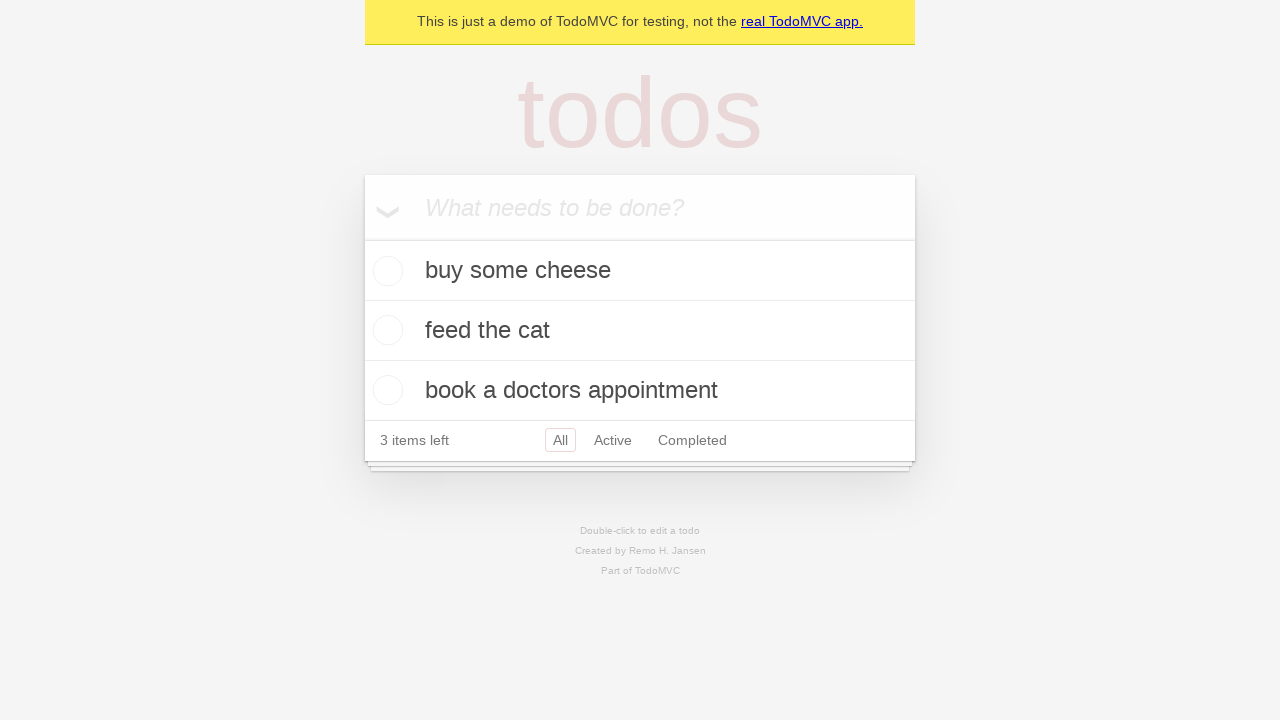

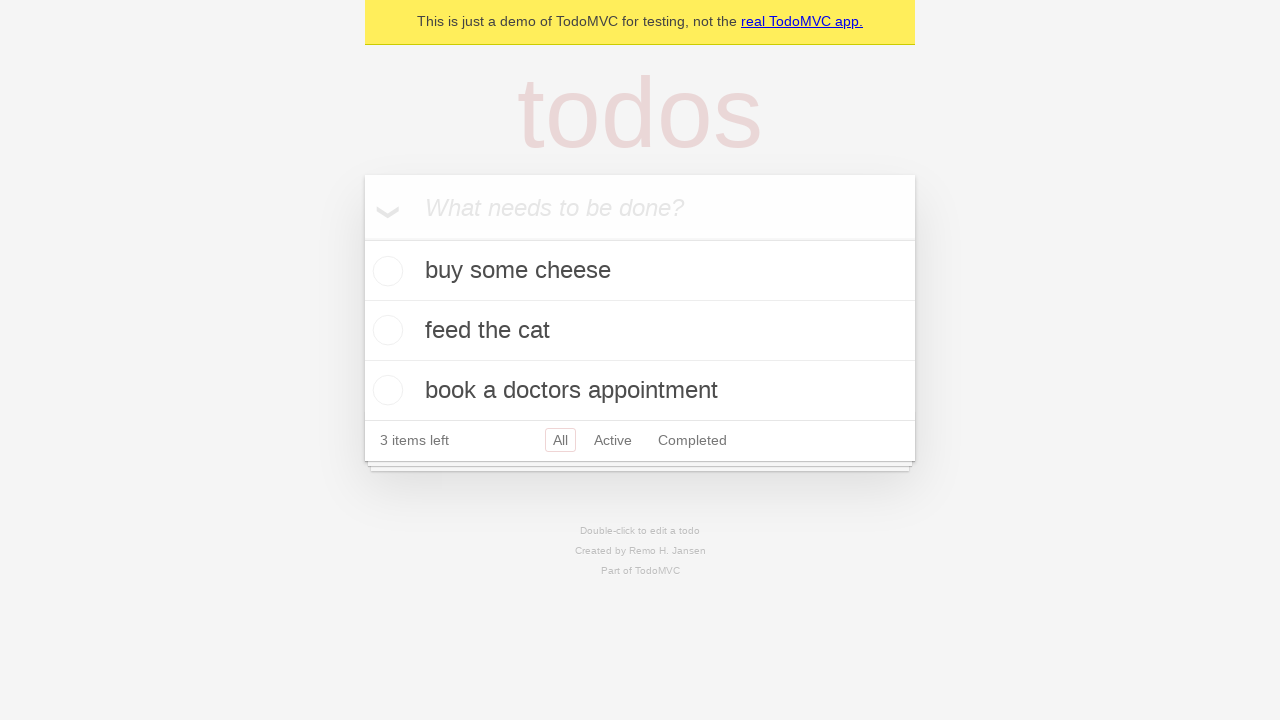